Tests drag and drop functionality by dragging an element to a new position on the jQuery UI demo page

Starting URL: http://jqueryui.com/draggable/

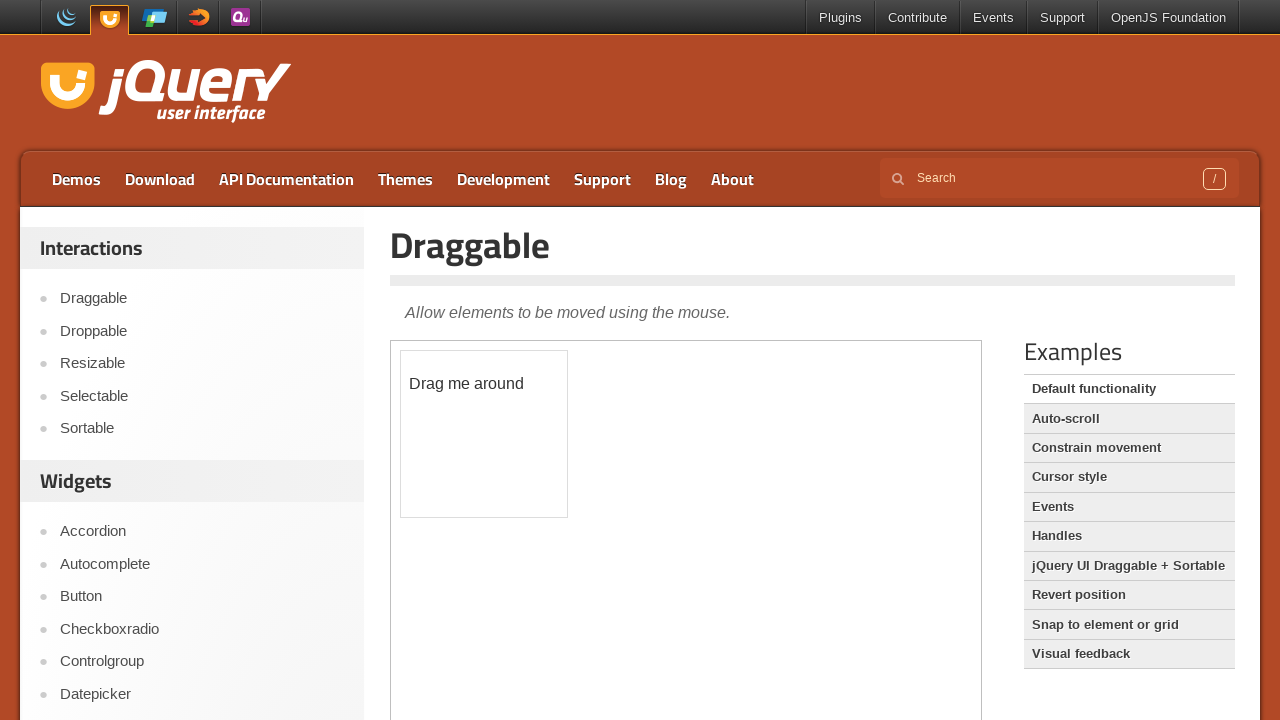

Located iframe containing draggable element
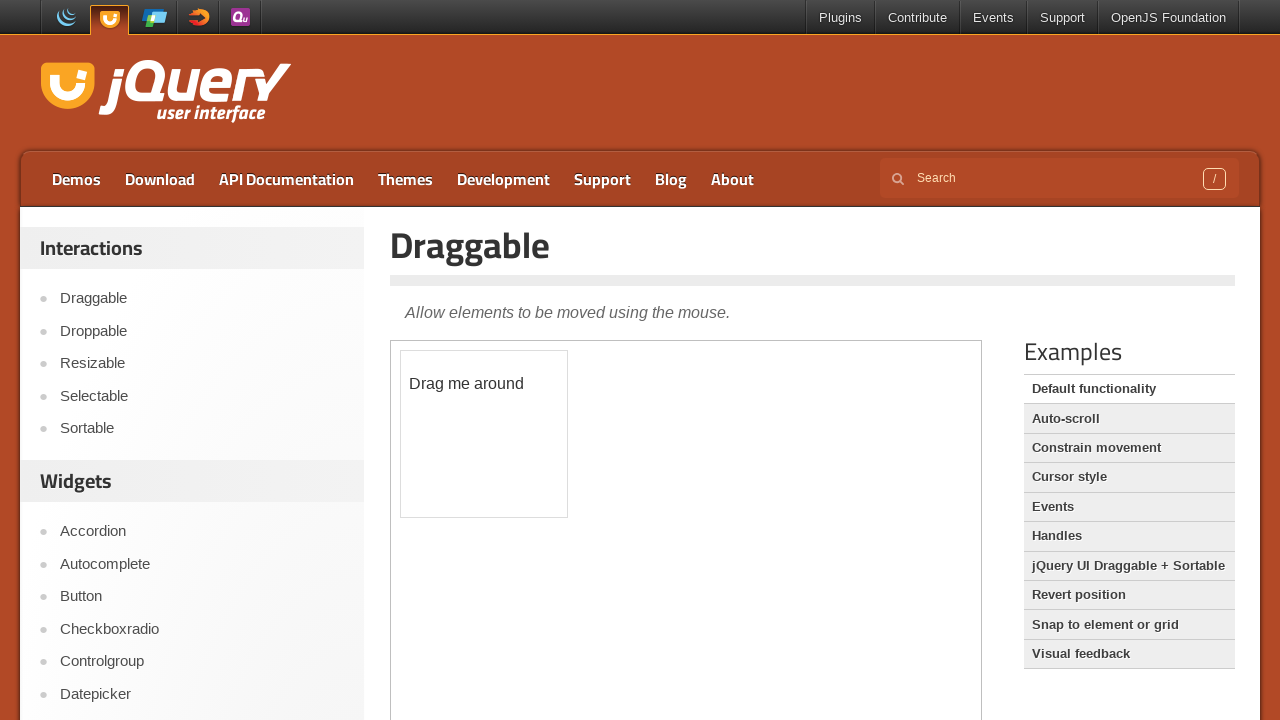

Located draggable element with id 'draggable'
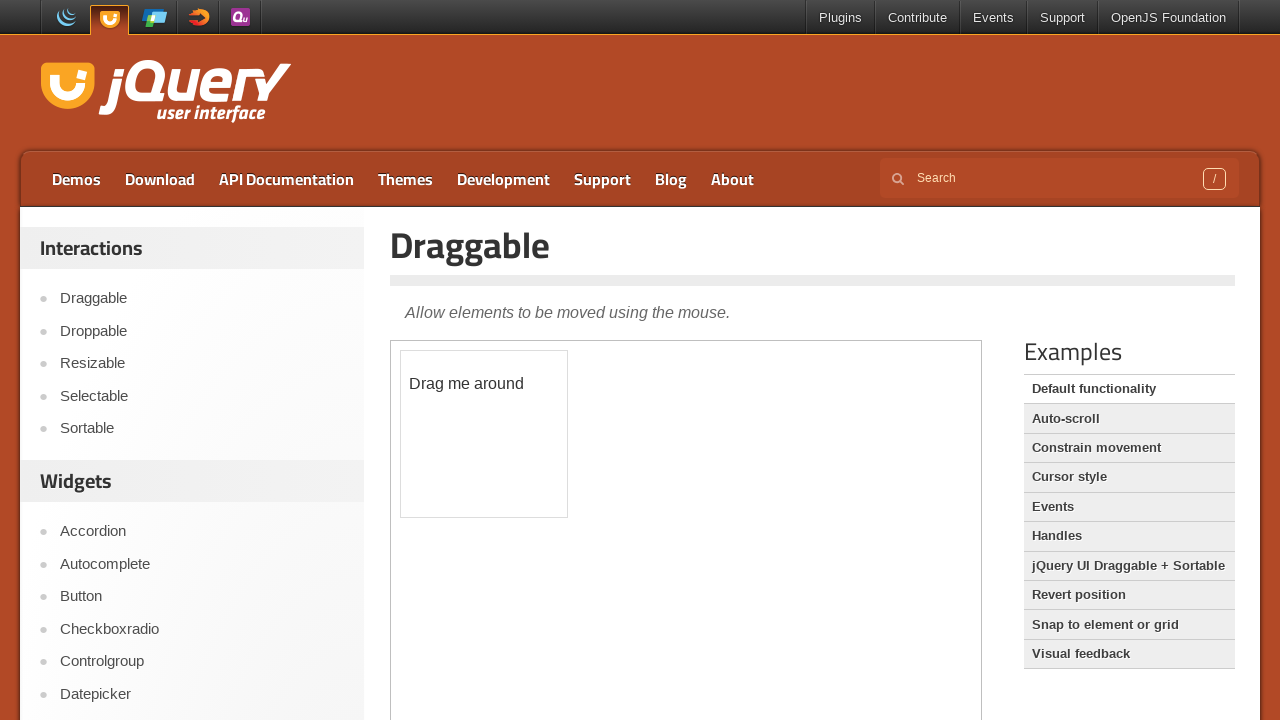

Retrieved bounding box of draggable element
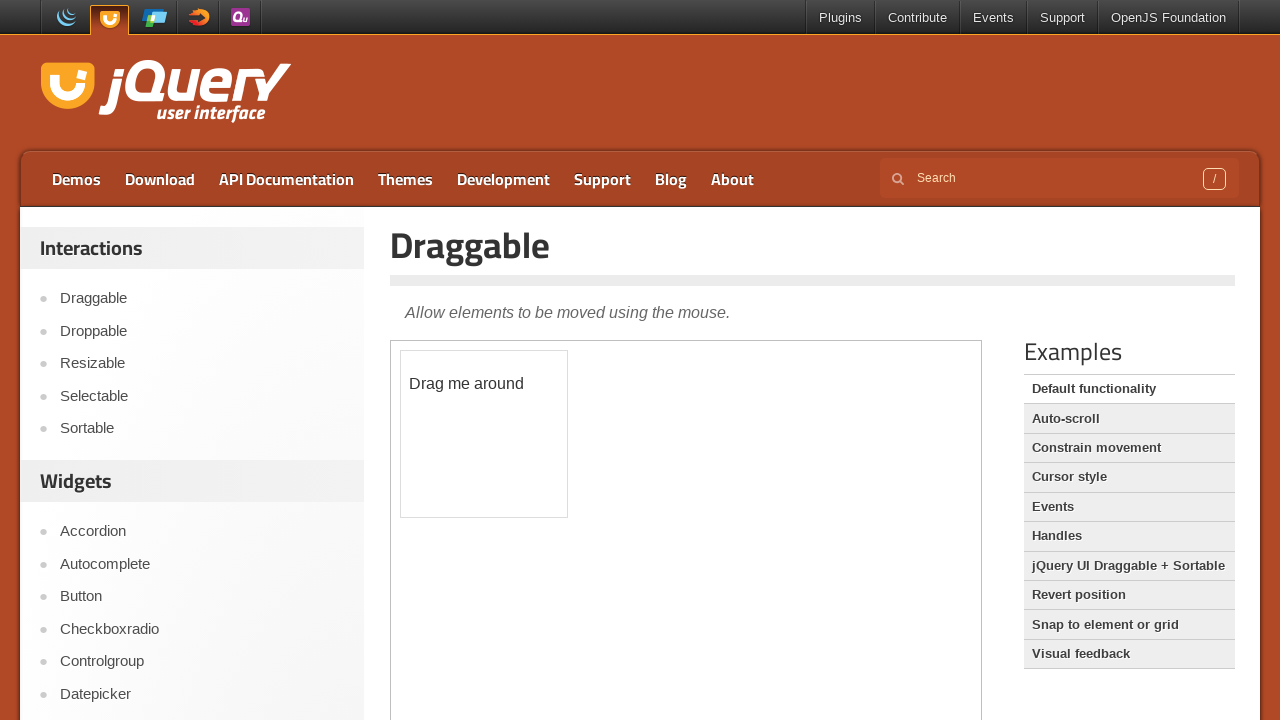

Moved mouse to center of draggable element at (484, 434)
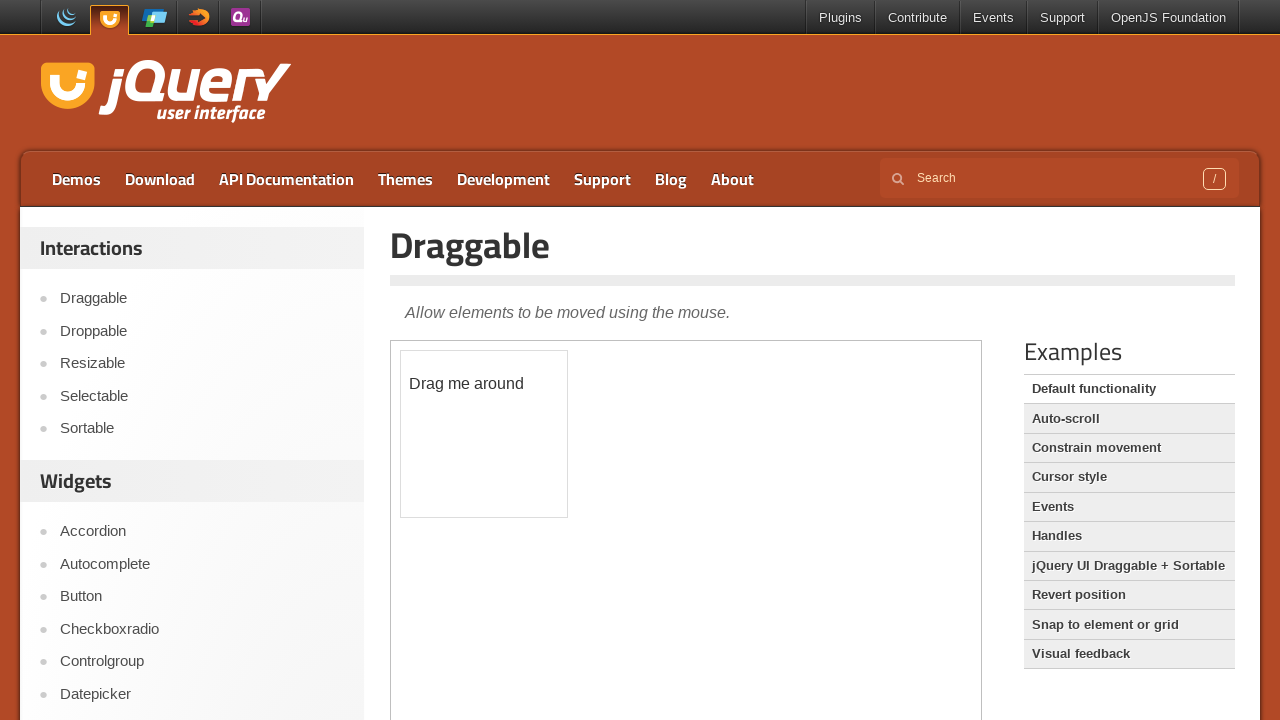

Pressed mouse button down to start drag at (484, 434)
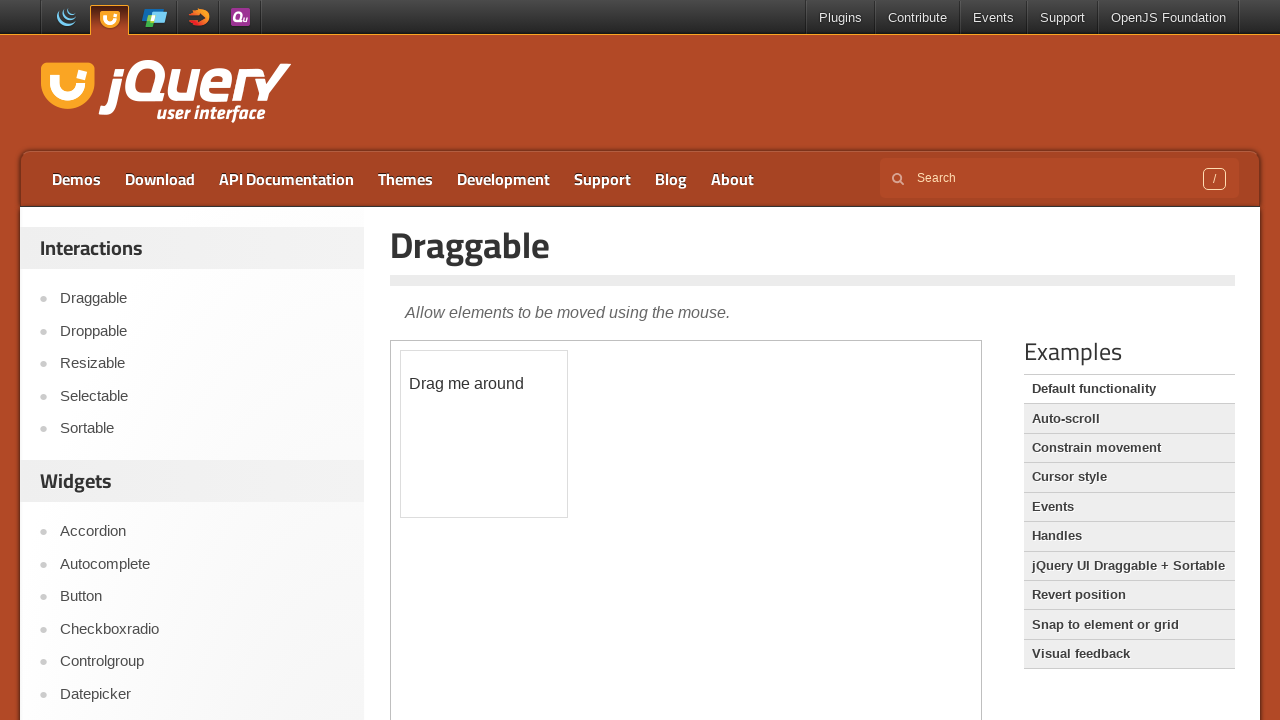

Dragged element 100px right and 200px down at (584, 634)
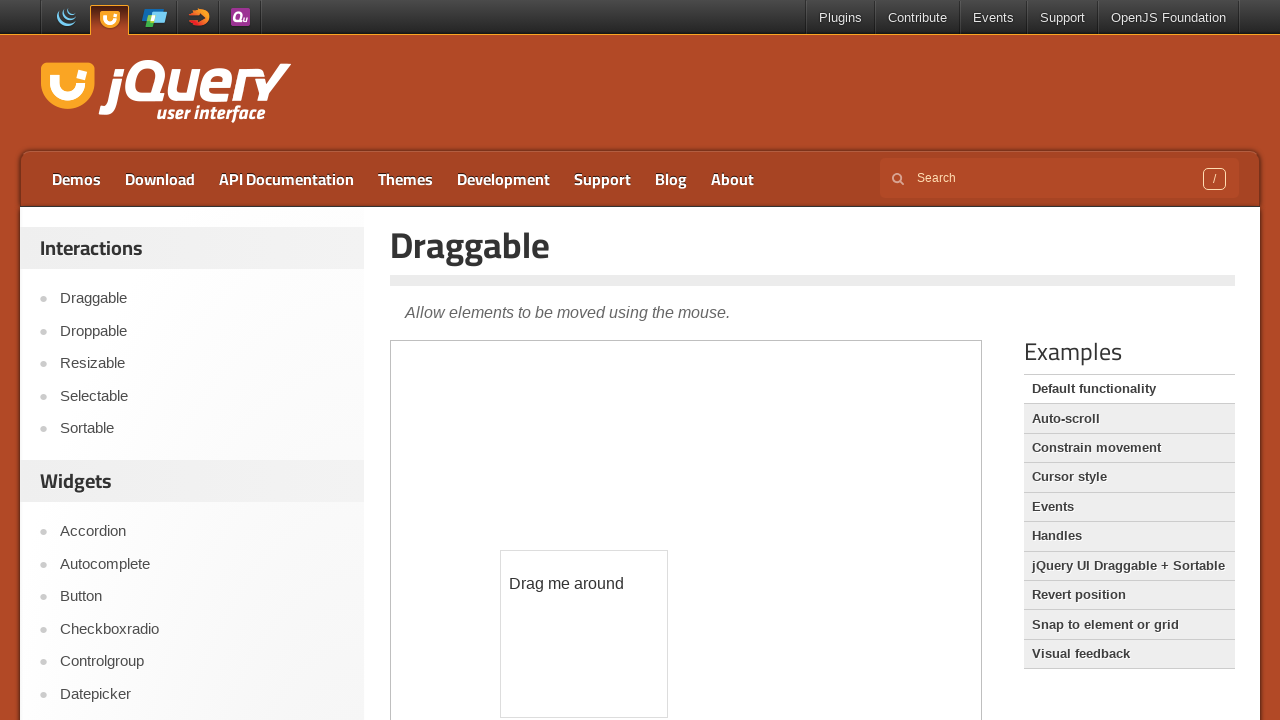

Released mouse button to complete drag operation at (584, 634)
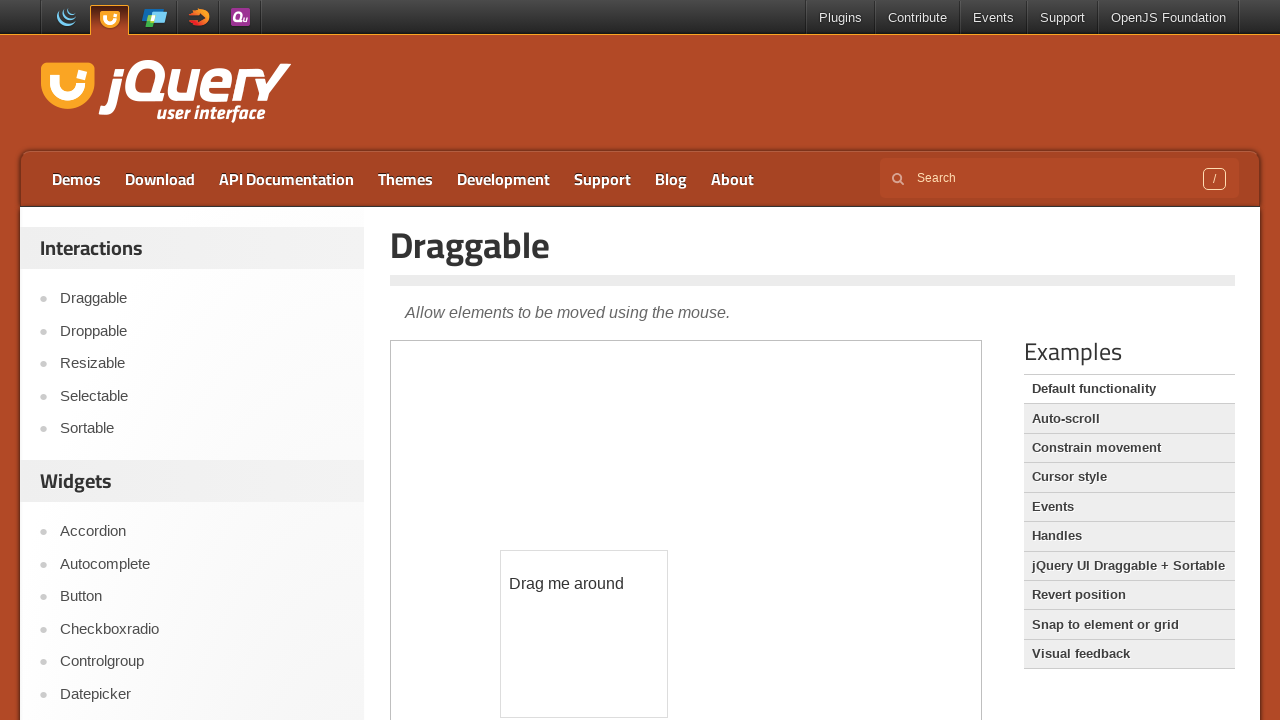

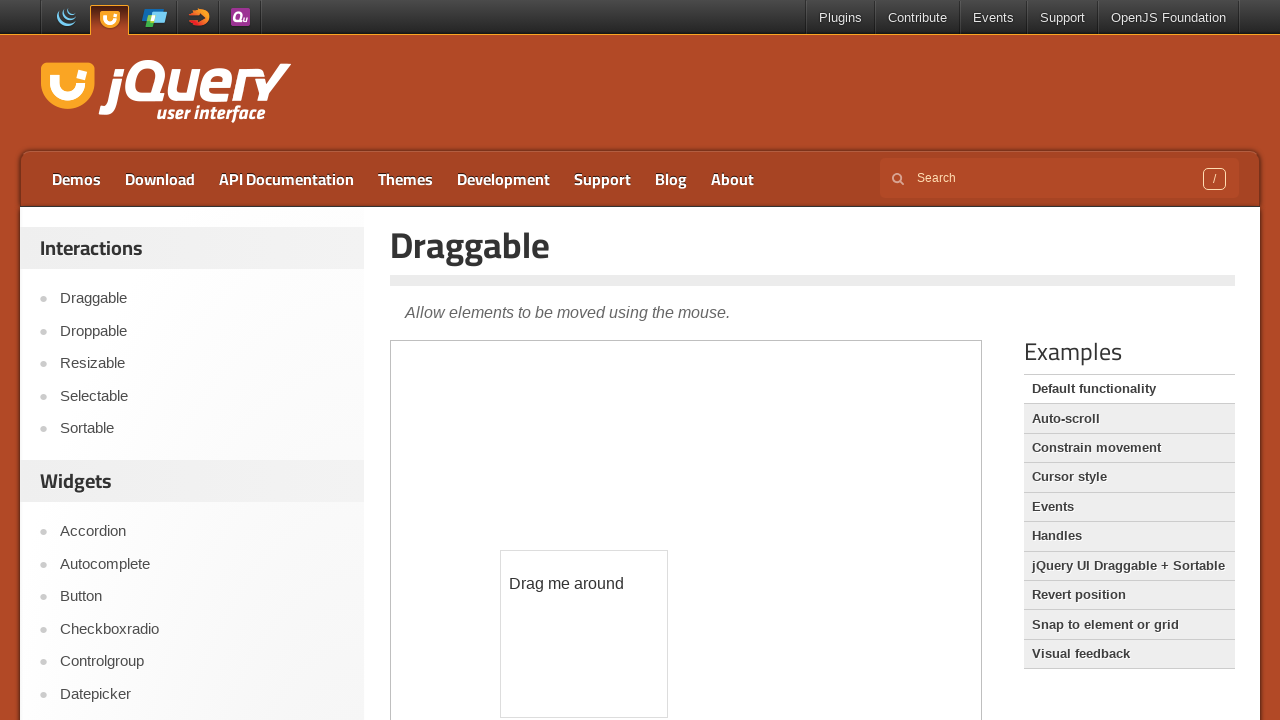